Tests mortgage calculator form by filling in home value, principal amount, loan term, and selecting start month from dropdown

Starting URL: http://www.mortgagecalculator.org

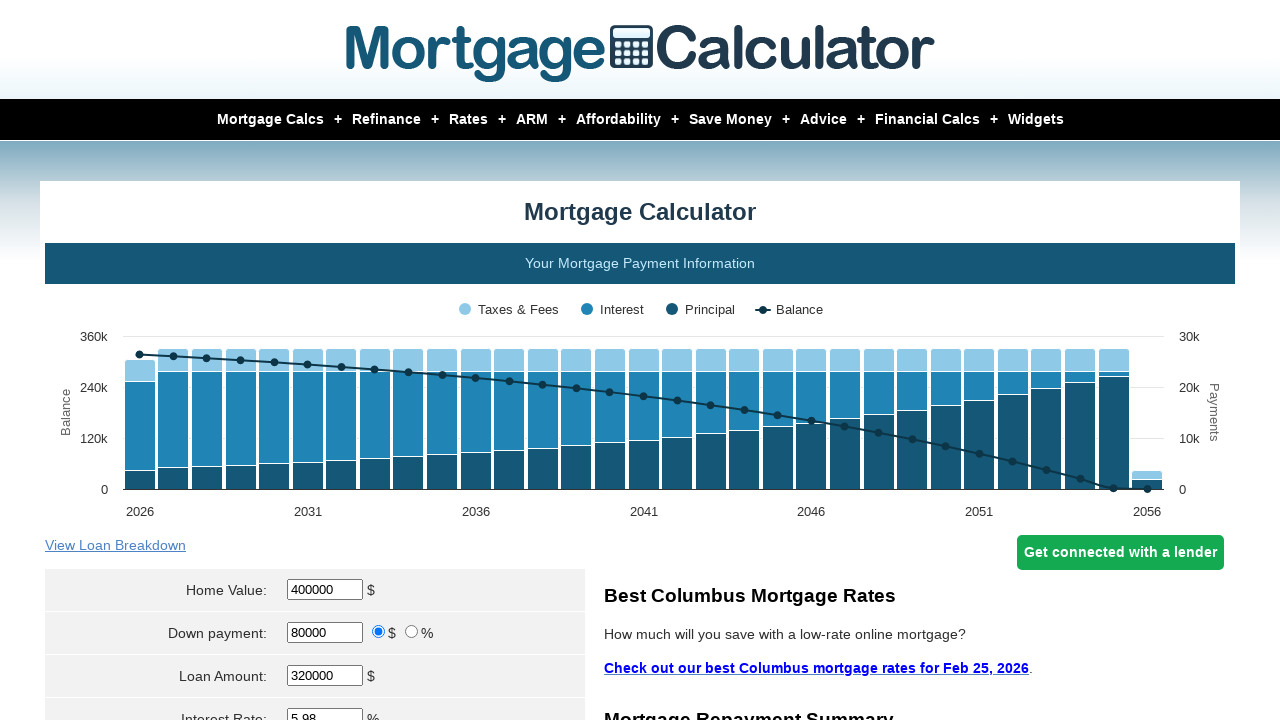

Cleared home value field on input[name='param[homevalue]']
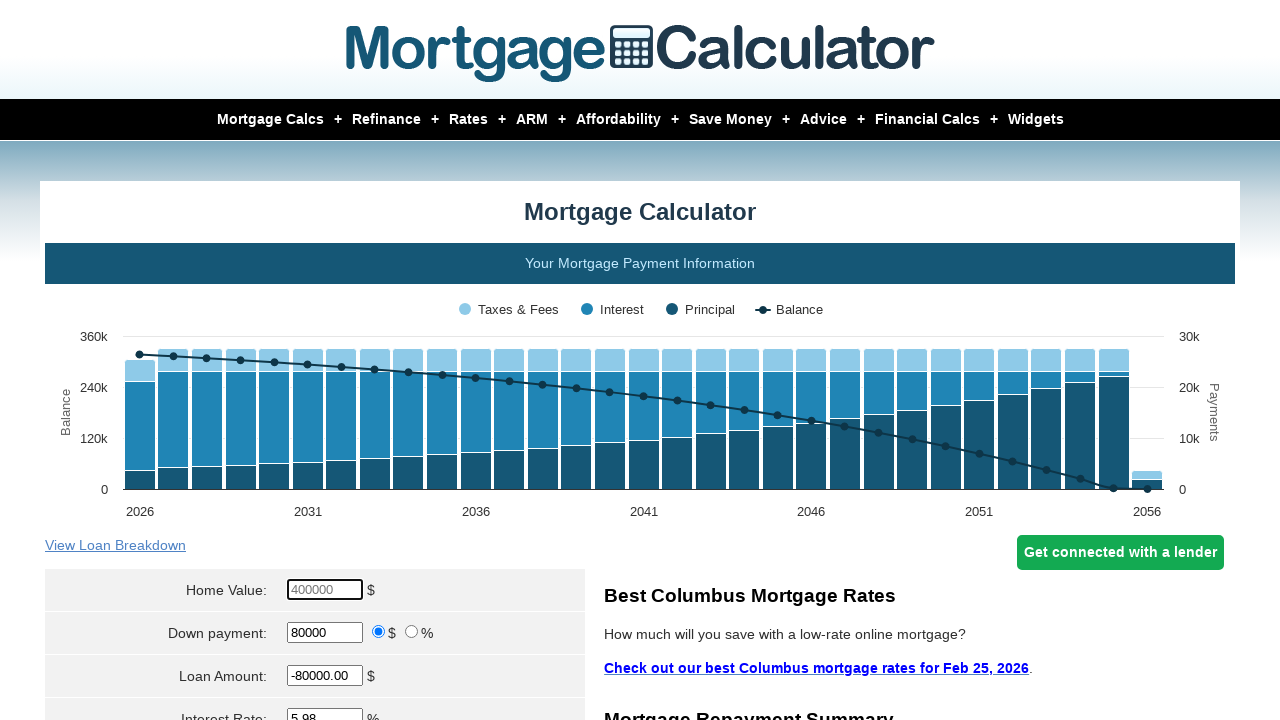

Filled home value field with 5000000 on input[name='param[homevalue]']
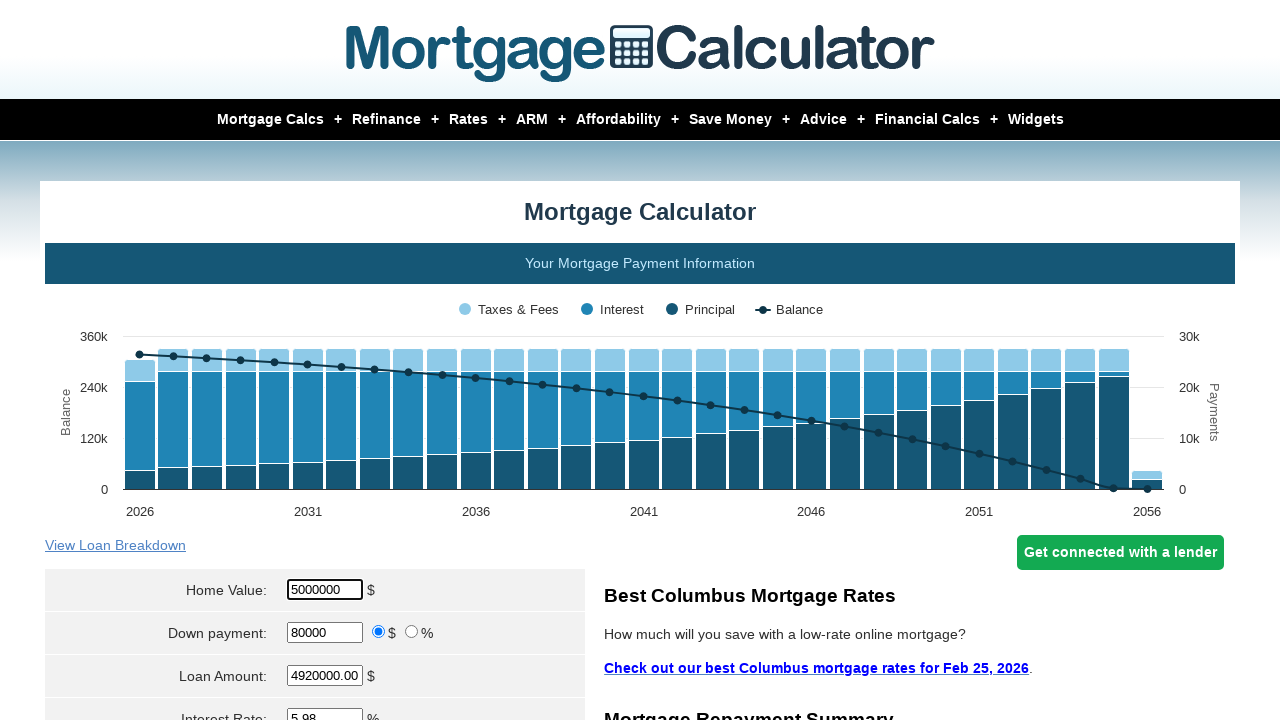

Cleared principal amount field on input[name='param[principal]']
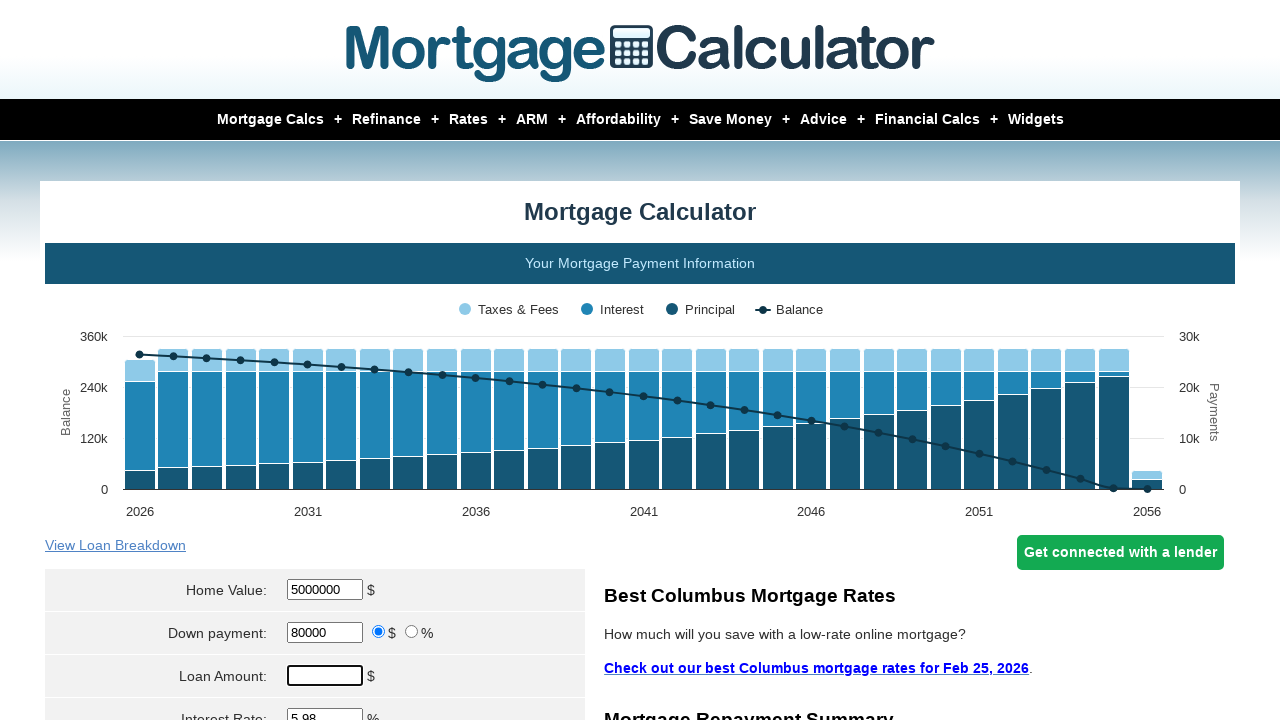

Filled principal amount field with 4000000 on input[name='param[principal]']
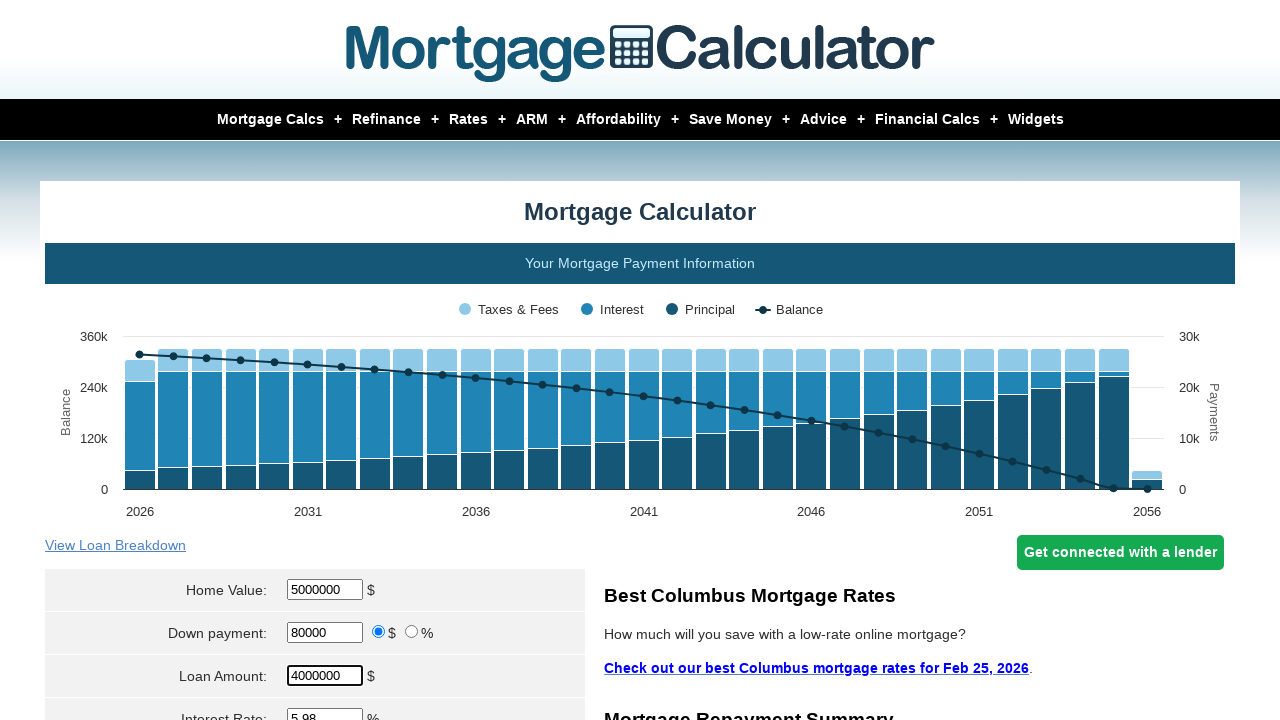

Cleared loan term field on #loanterm
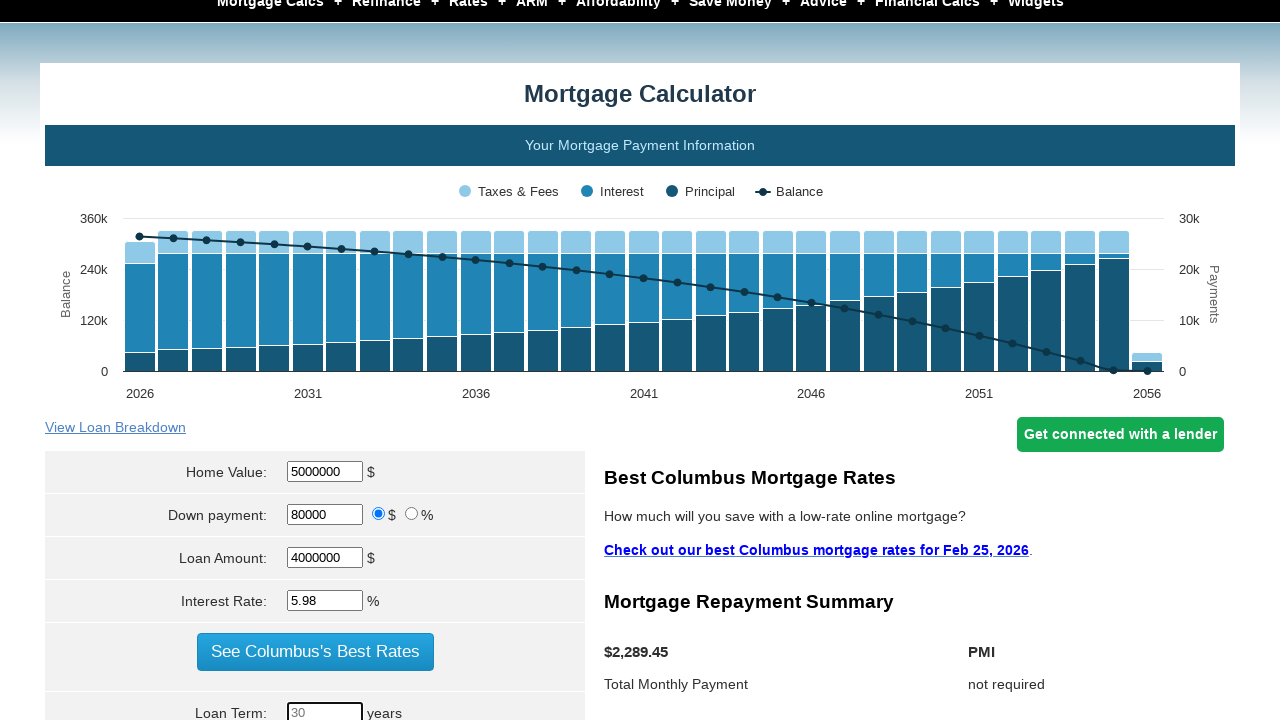

Filled loan term field with 15 years on #loanterm
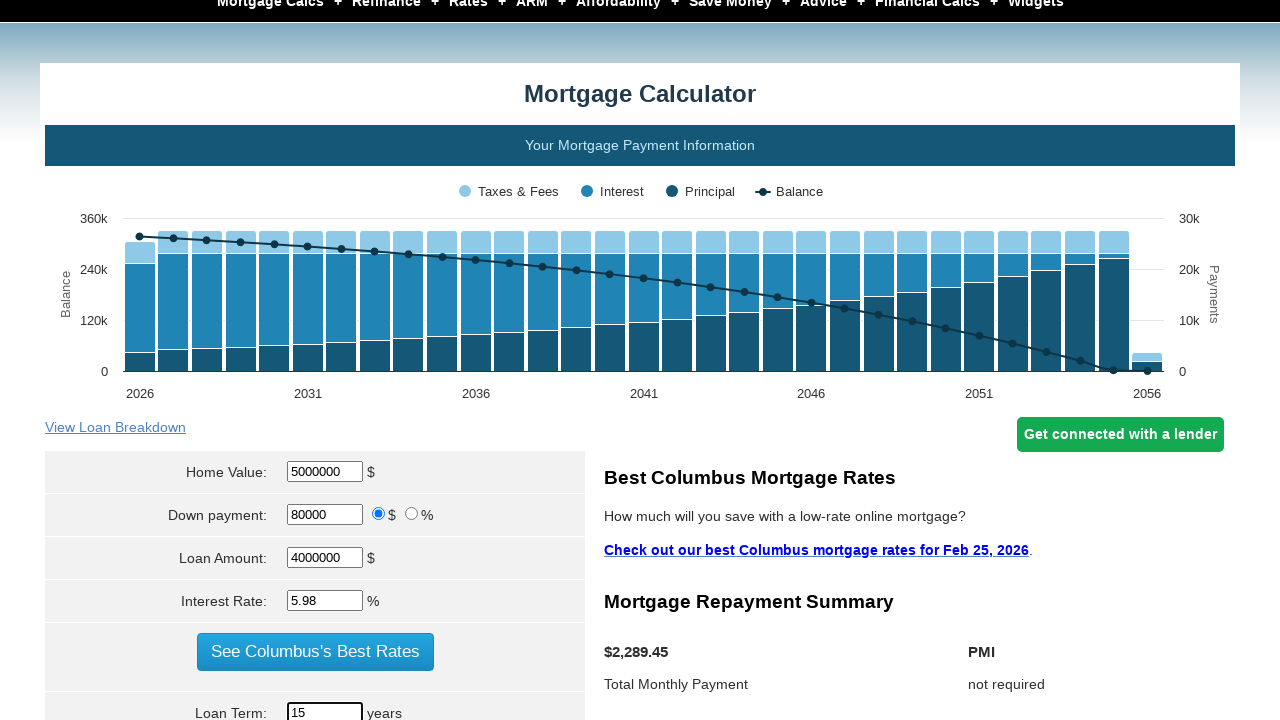

Selected September from start month dropdown on select[name='param[start_month]']
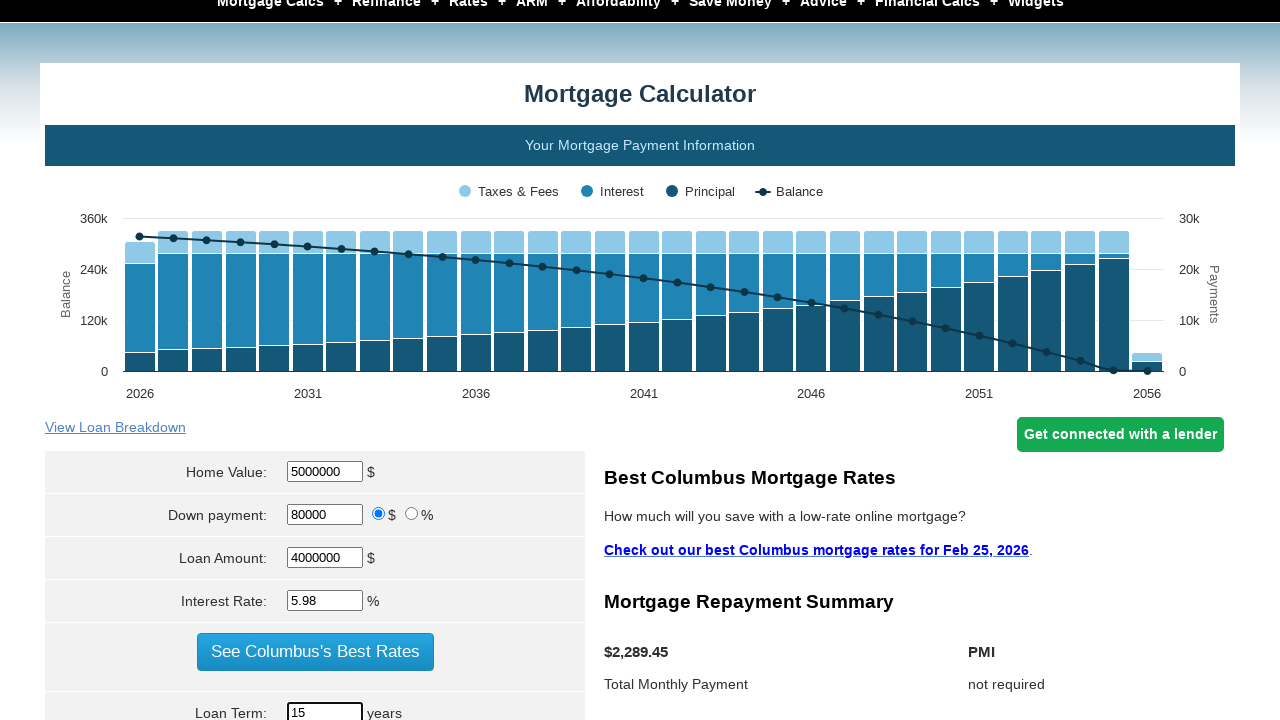

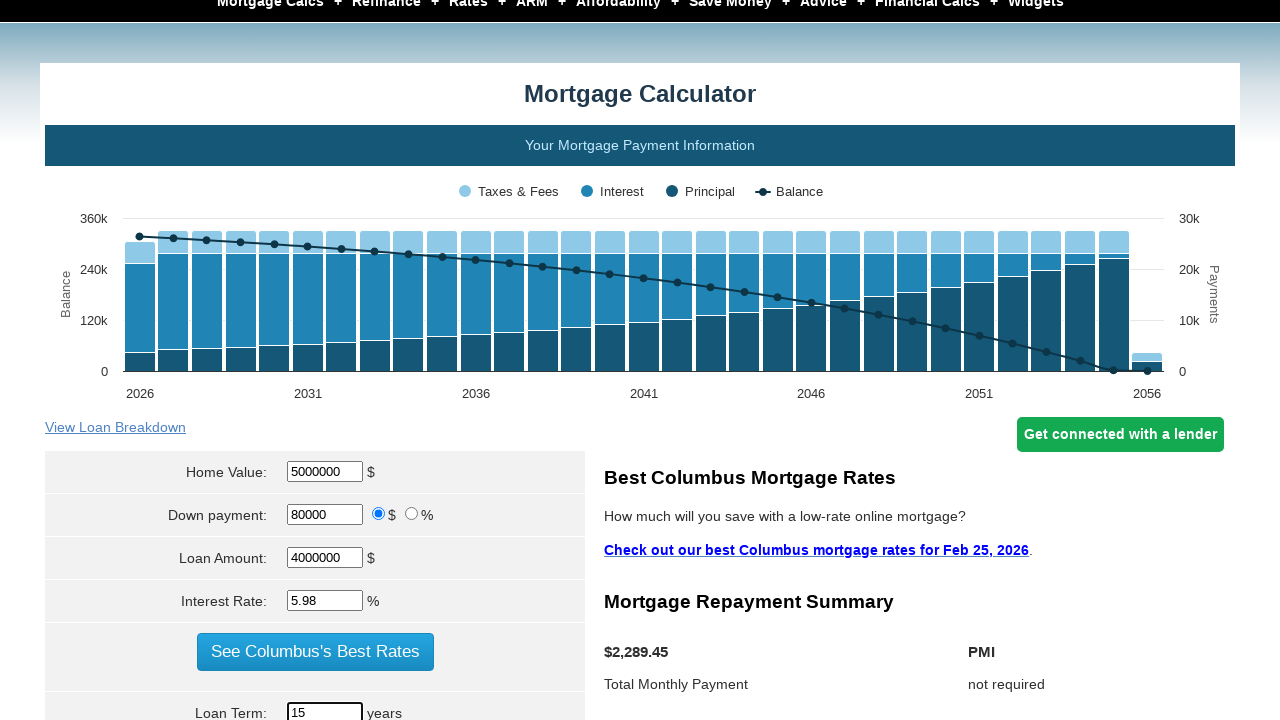